Tests failed login attempt by entering incorrect credentials and verifying error message appears

Starting URL: https://auth.mojposao.ba/?client_id=1&redirect_uri=https%3A%2F%2Fwww.mojposao.ba%2F#!login

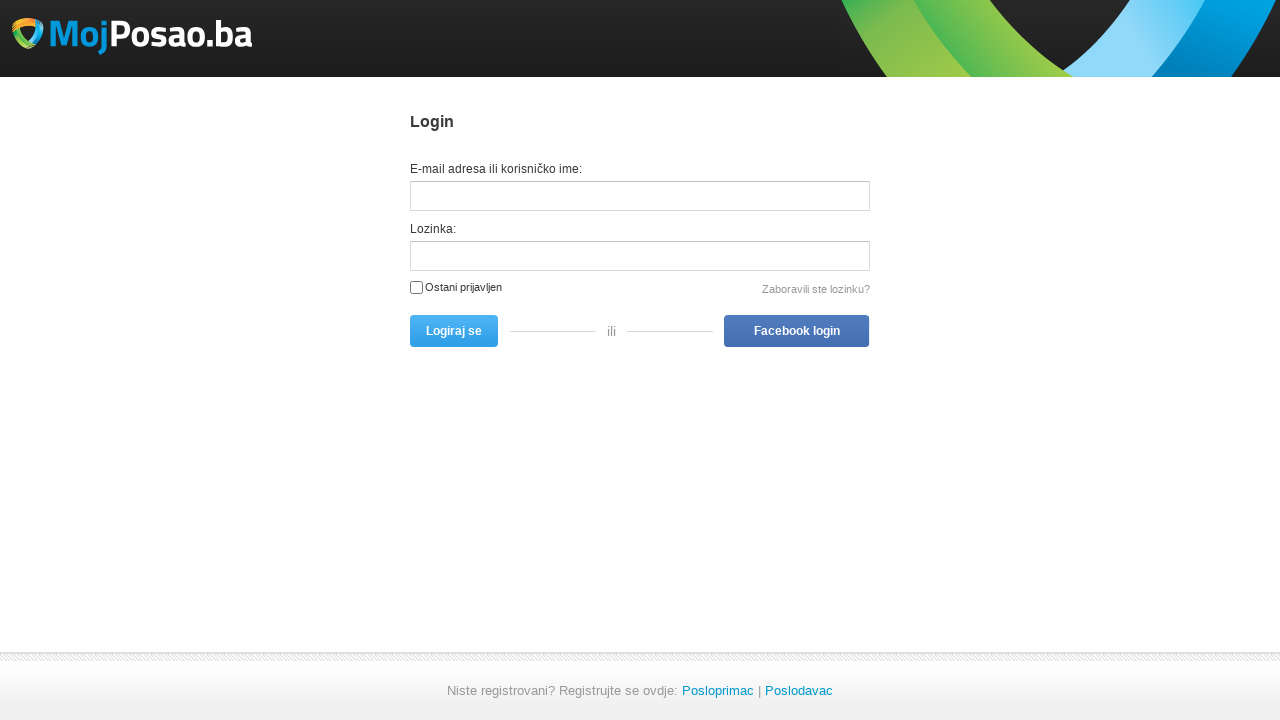

Filled email field with incorrect email 'wronguser456@gmail.com' on .NKV6Q2-G-c >> nth=0
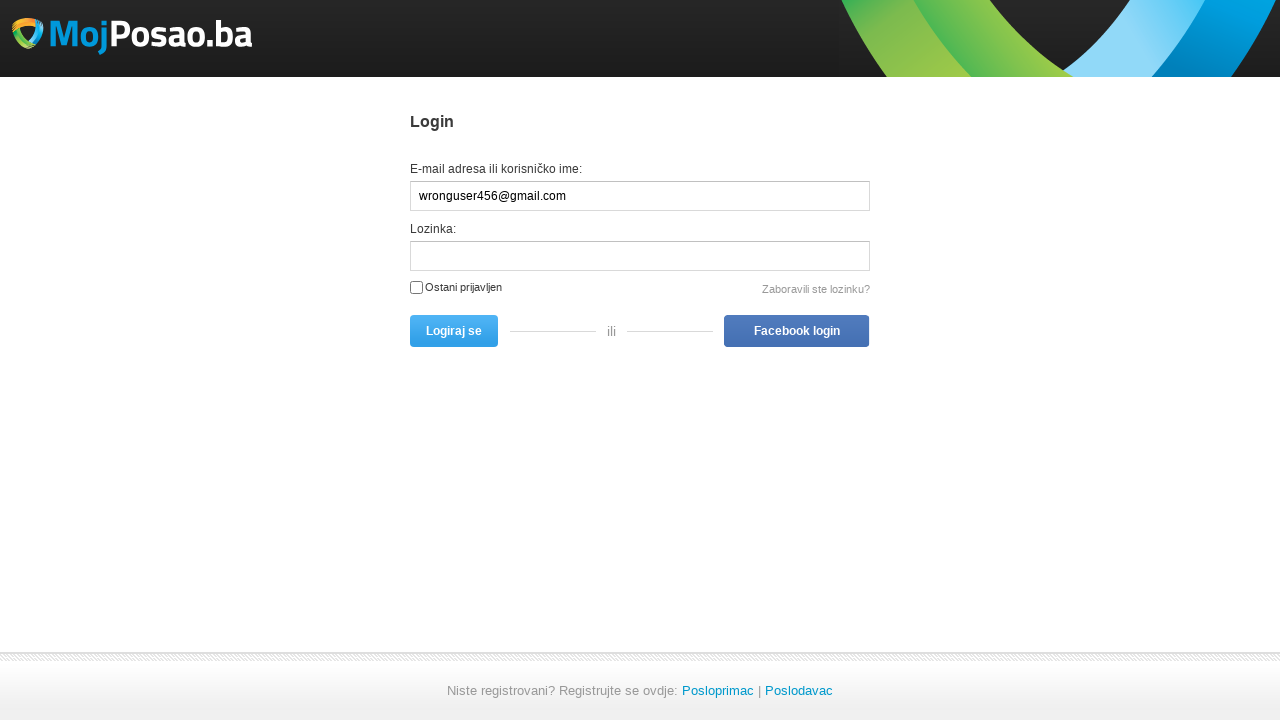

Filled password field with incorrect password 'WrongPassword789!' on .NKV6Q2-G-c >> nth=1
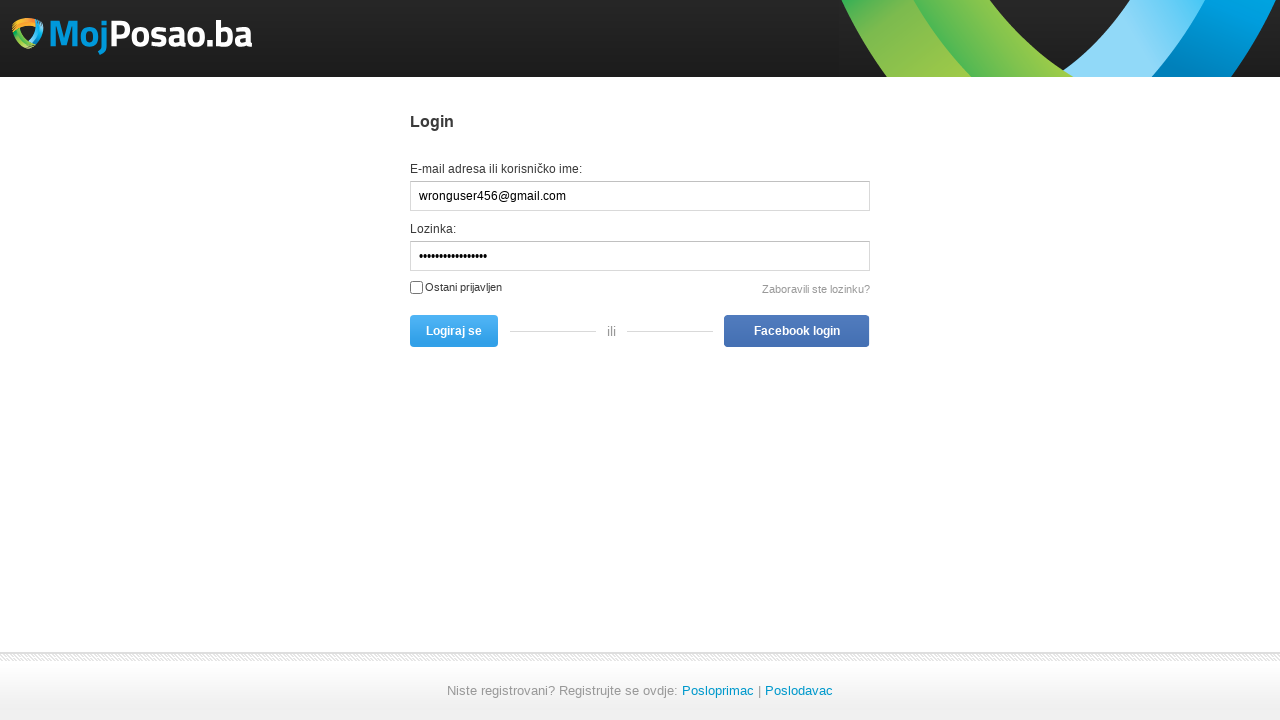

Clicked login button 'Logiraj se' at (454, 331) on a:has-text('Logiraj se')
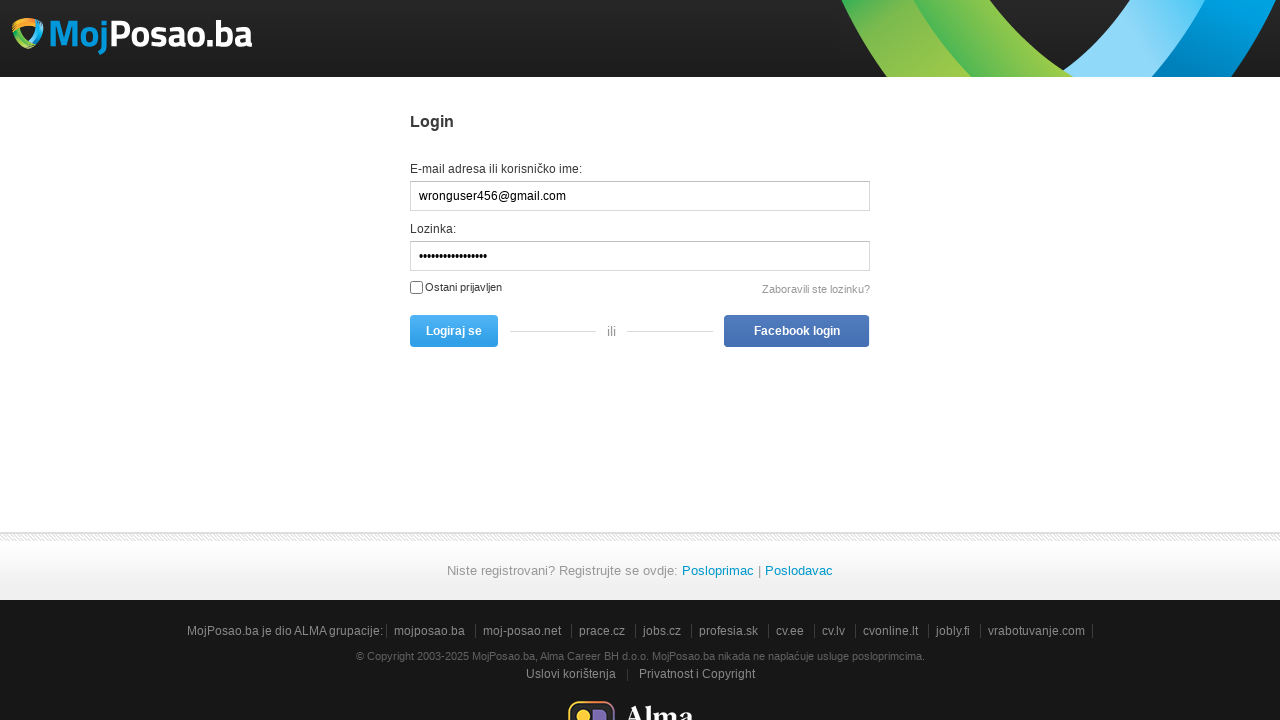

Error message appeared confirming login failed with incorrect credentials
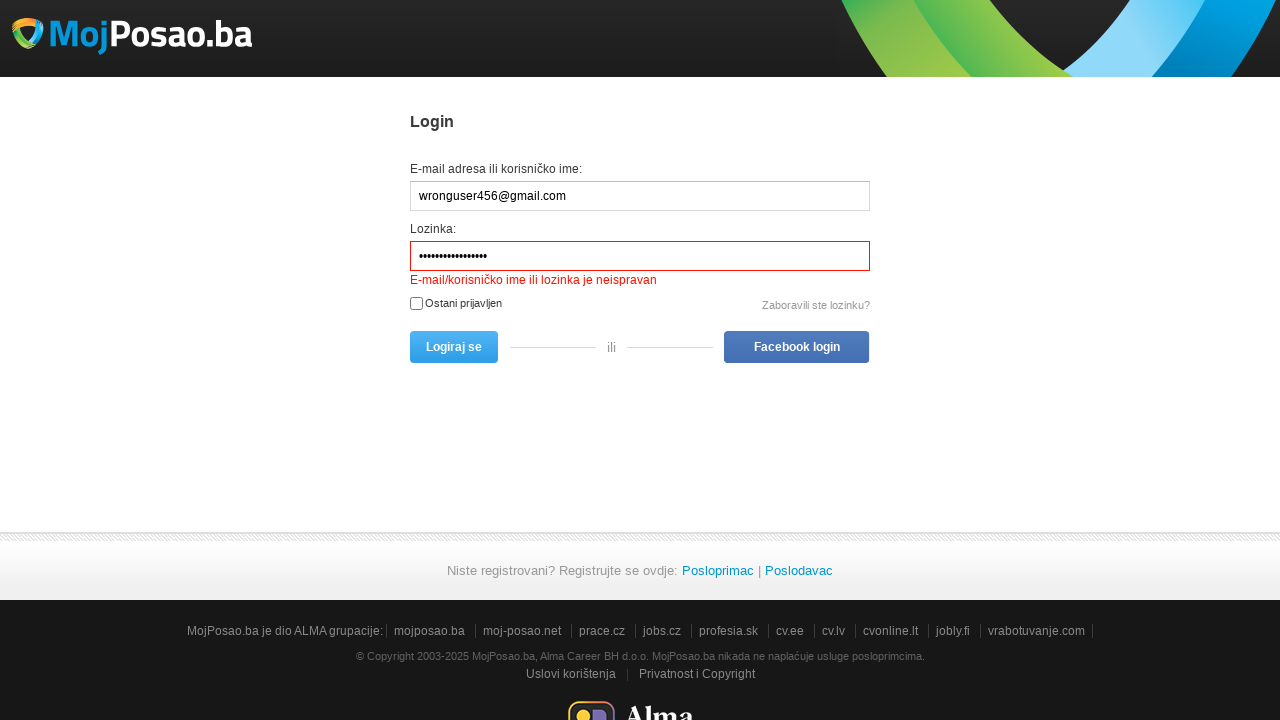

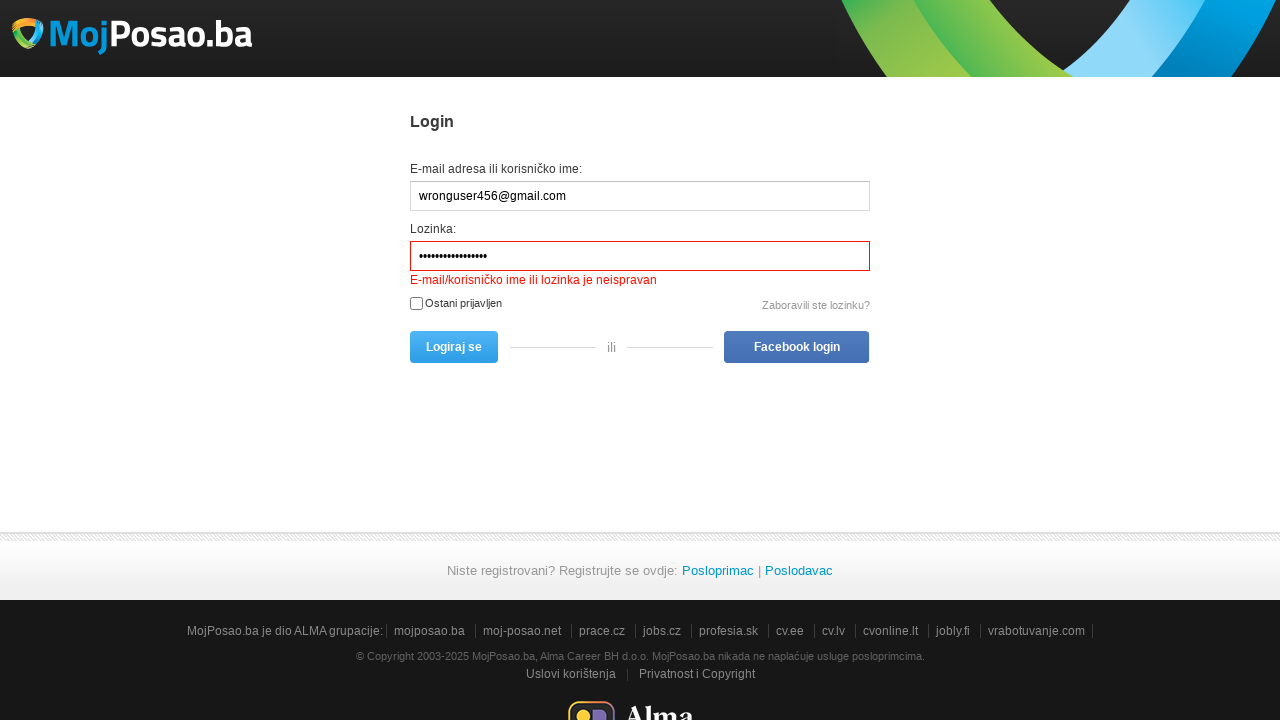